Tests a registration form by filling in first name, last name, and email fields, then submitting and verifying the success message.

Starting URL: http://suninjuly.github.io/registration1.html

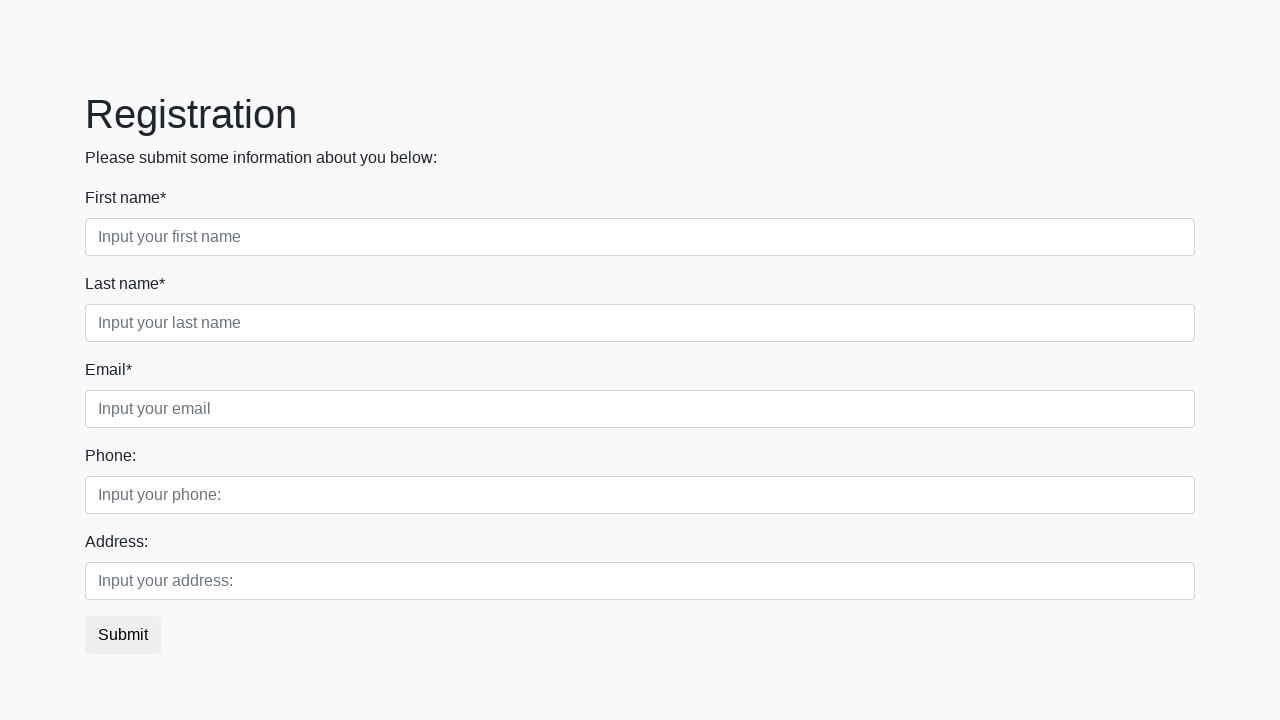

Filled first name field with 'Ivan' on .first_block .form-group.first_class > .form-control.first
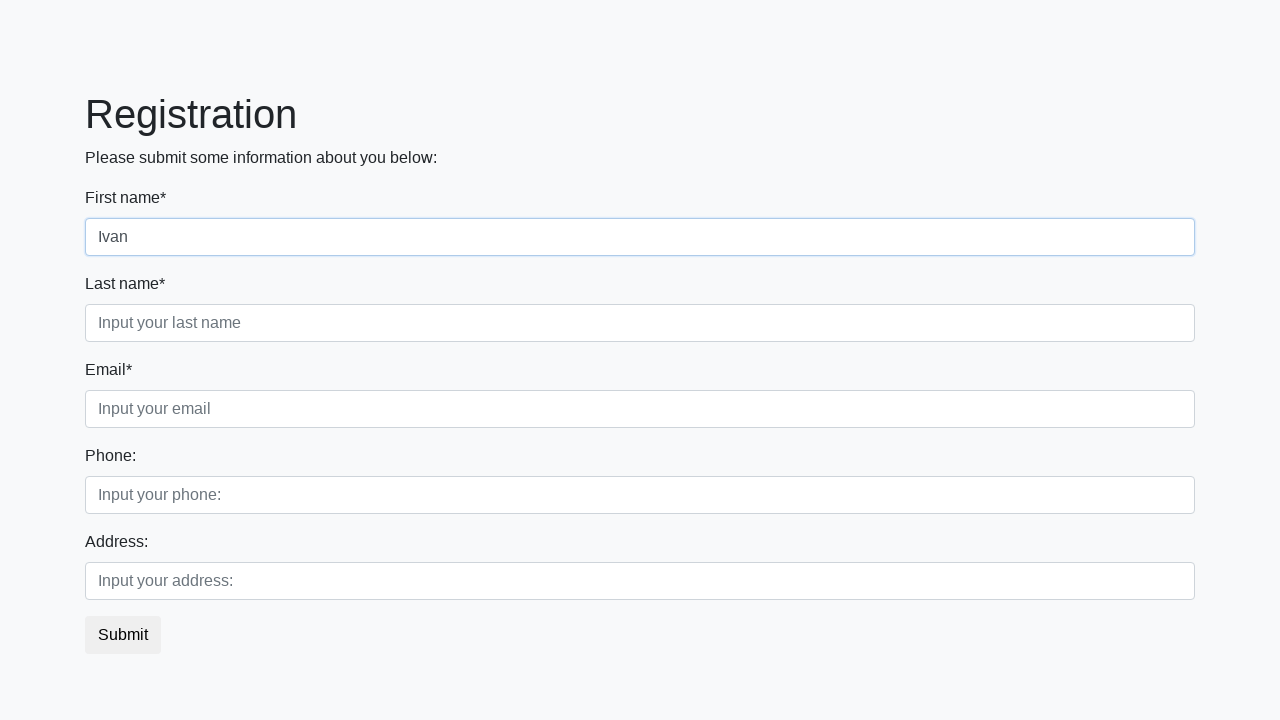

Filled last name field with 'Petrov' on .first_block .form-group.second_class > .form-control.second
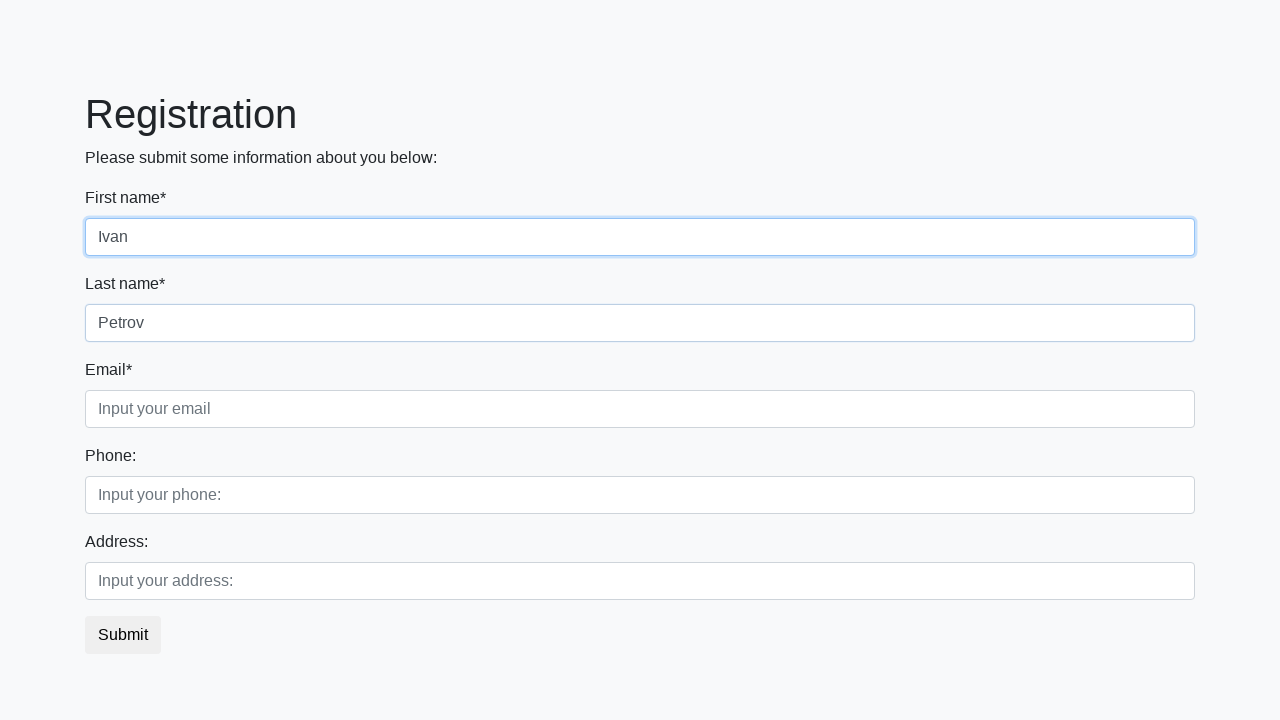

Filled email field with 'test@test.com' on .first_block .form-group.third_class > .form-control.third
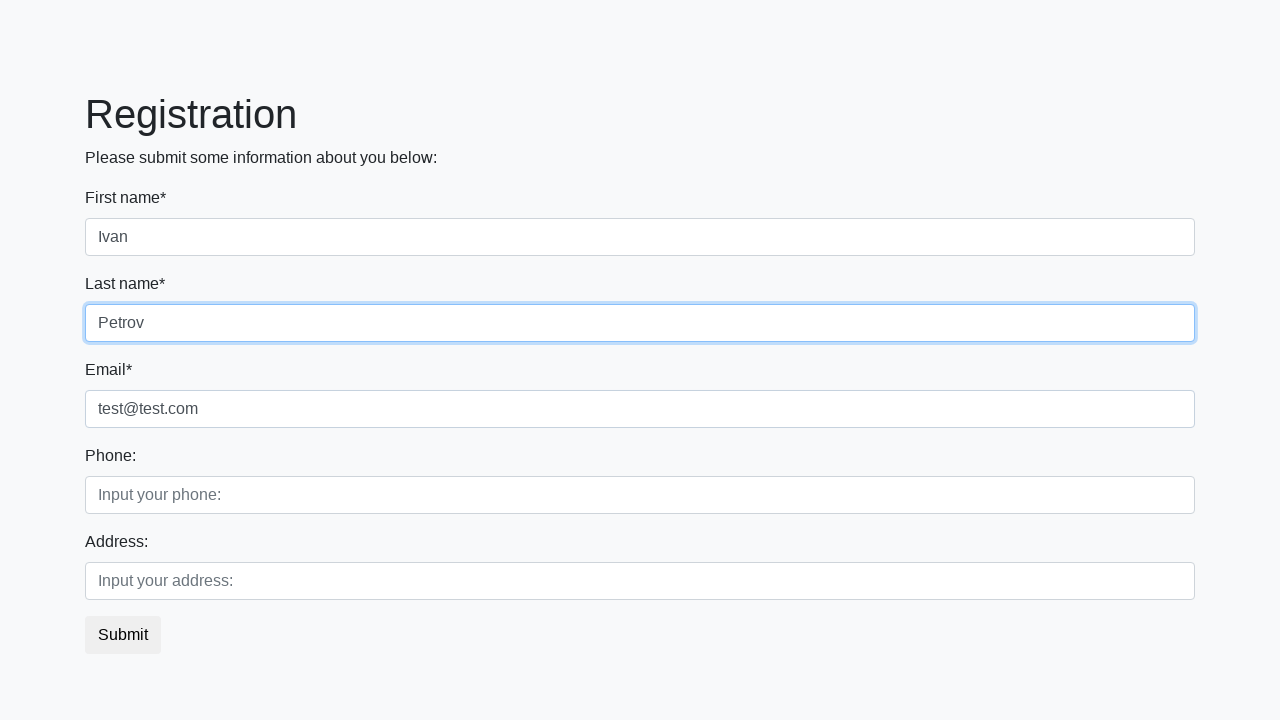

Clicked submit button to register at (123, 635) on button.btn
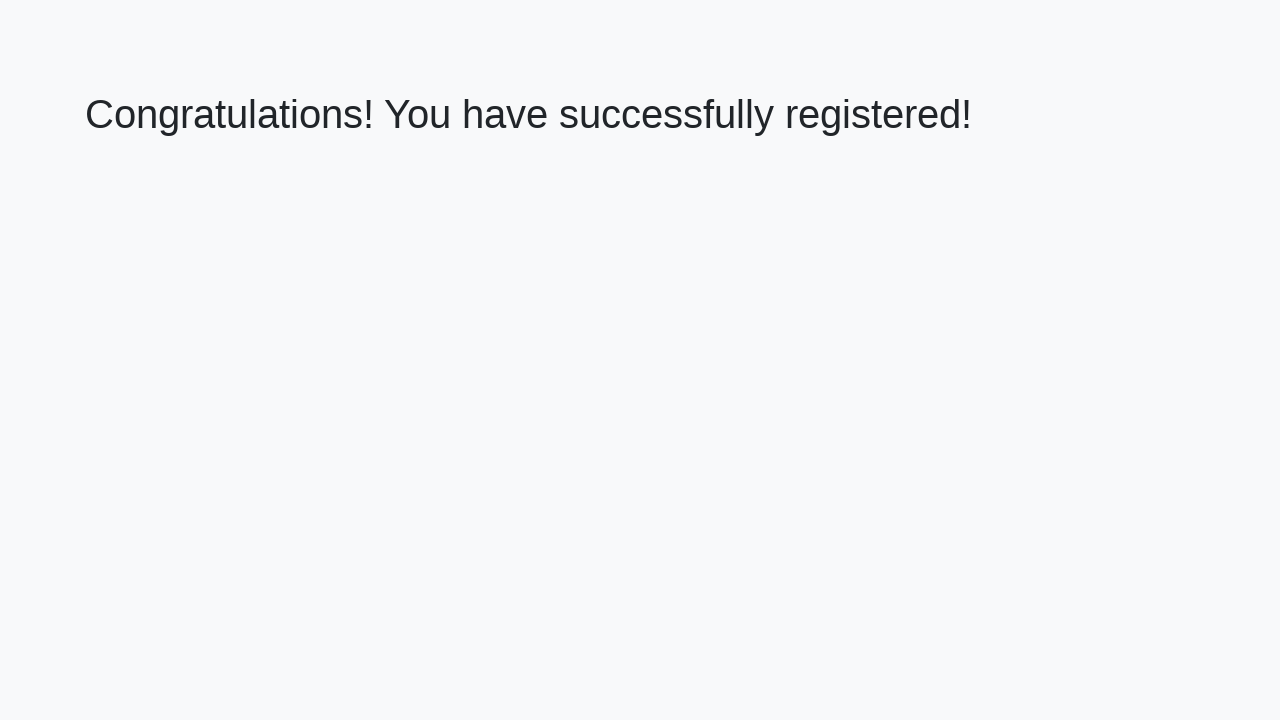

Success message heading loaded
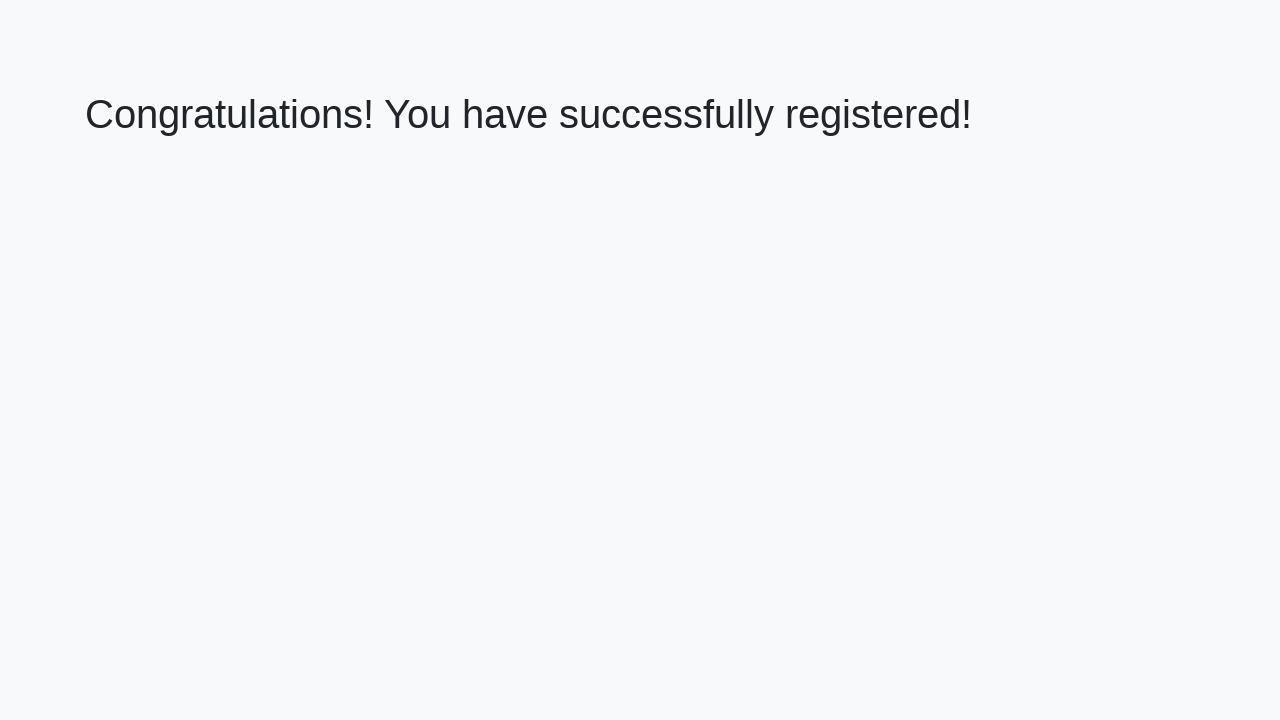

Retrieved success message text
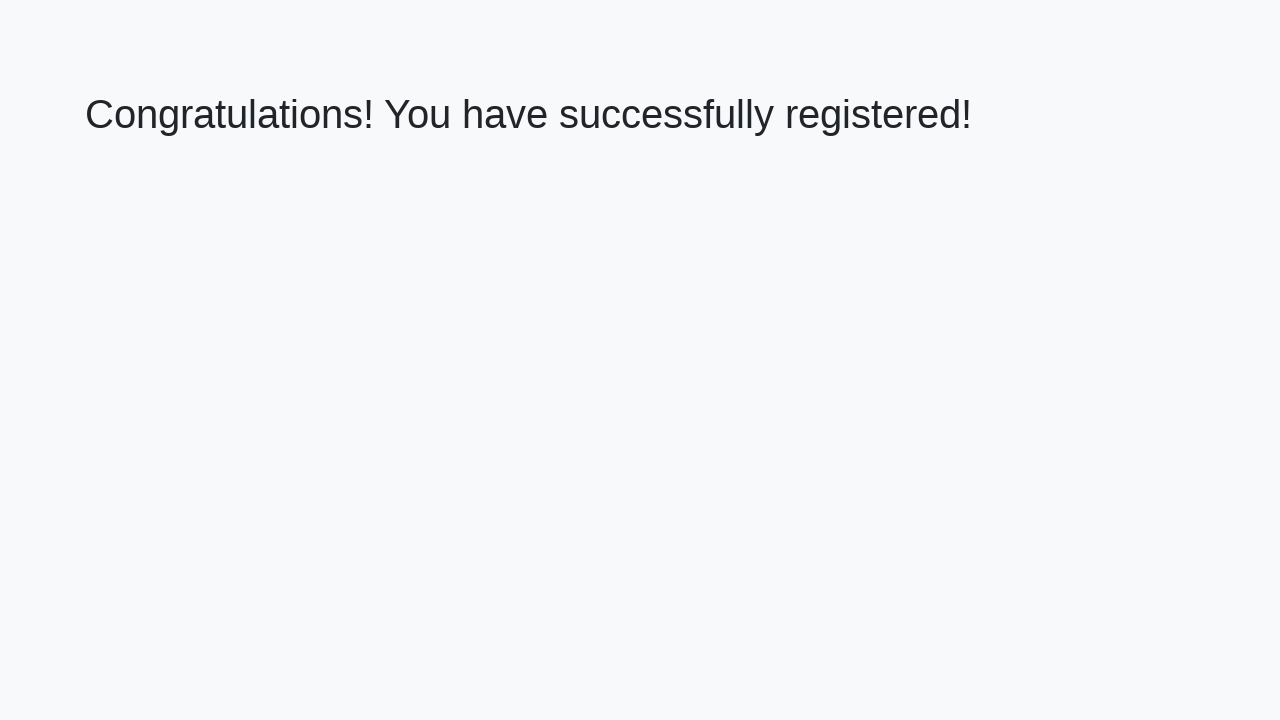

Verified success message: 'Congratulations! You have successfully registered!'
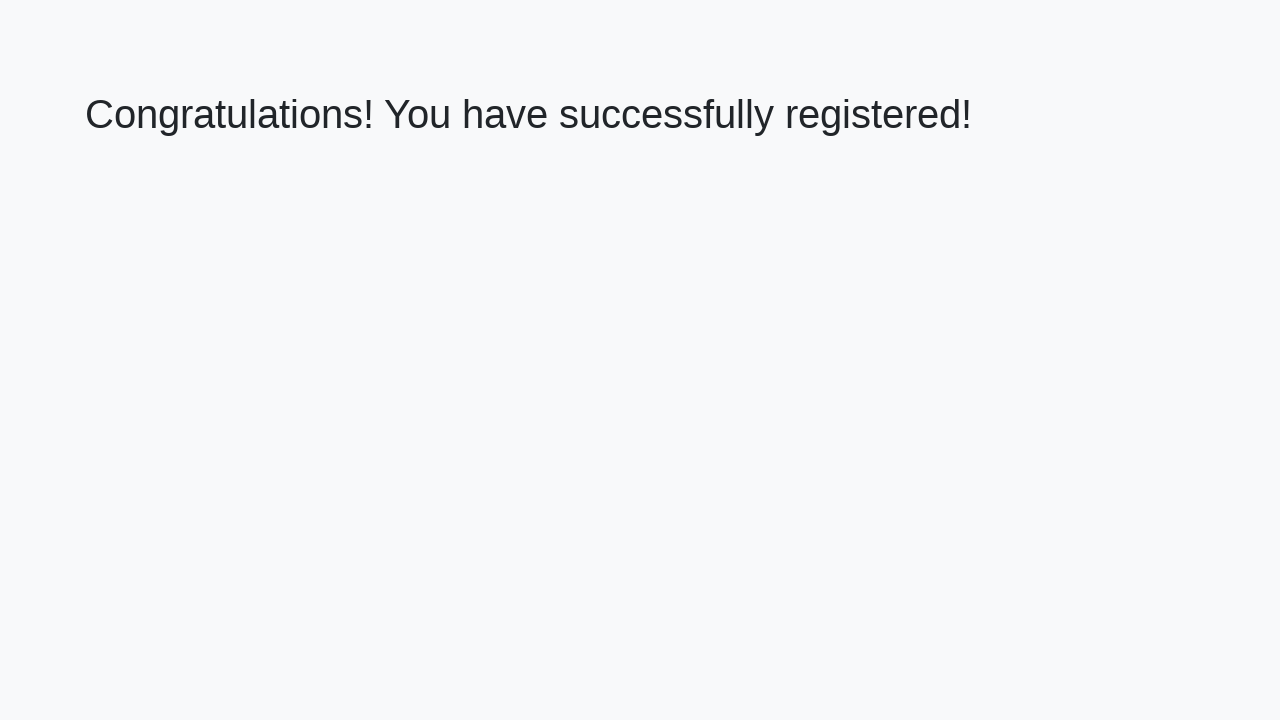

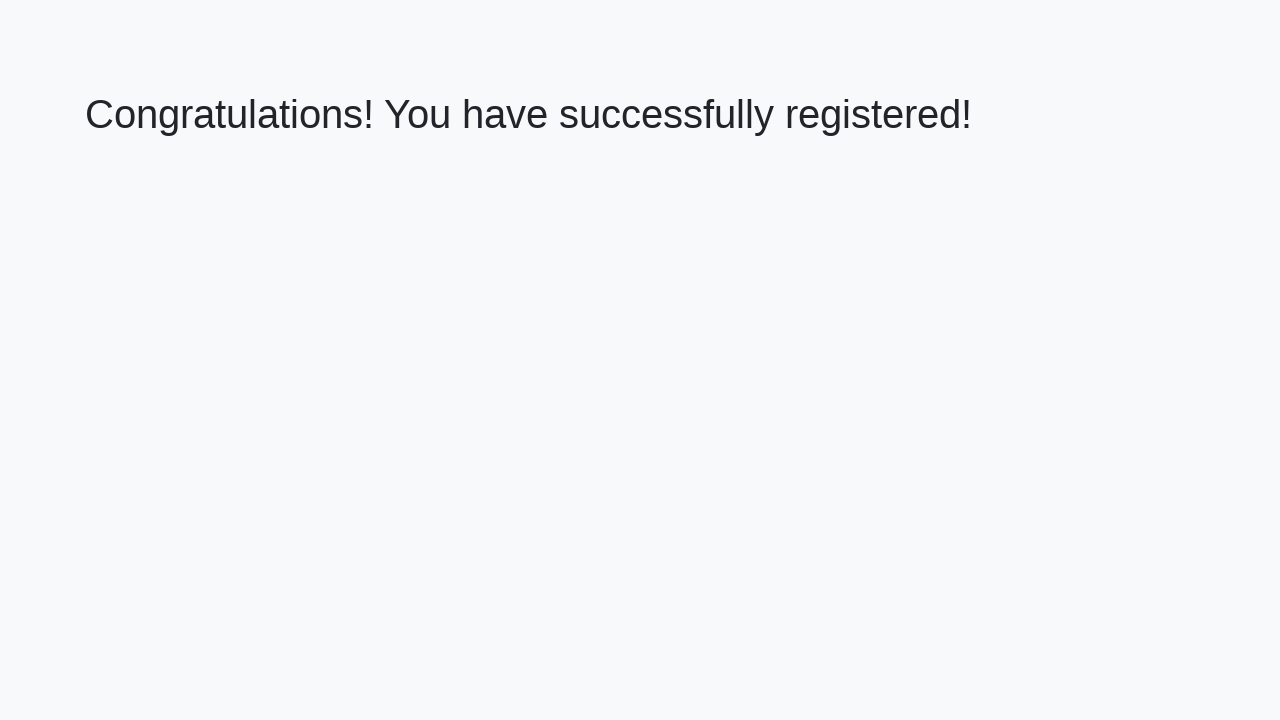